Navigates to a drag-and-drop demo page and checks if the draggable element is displayed using JavaScript execution

Starting URL: https://demoqa.com/droppable

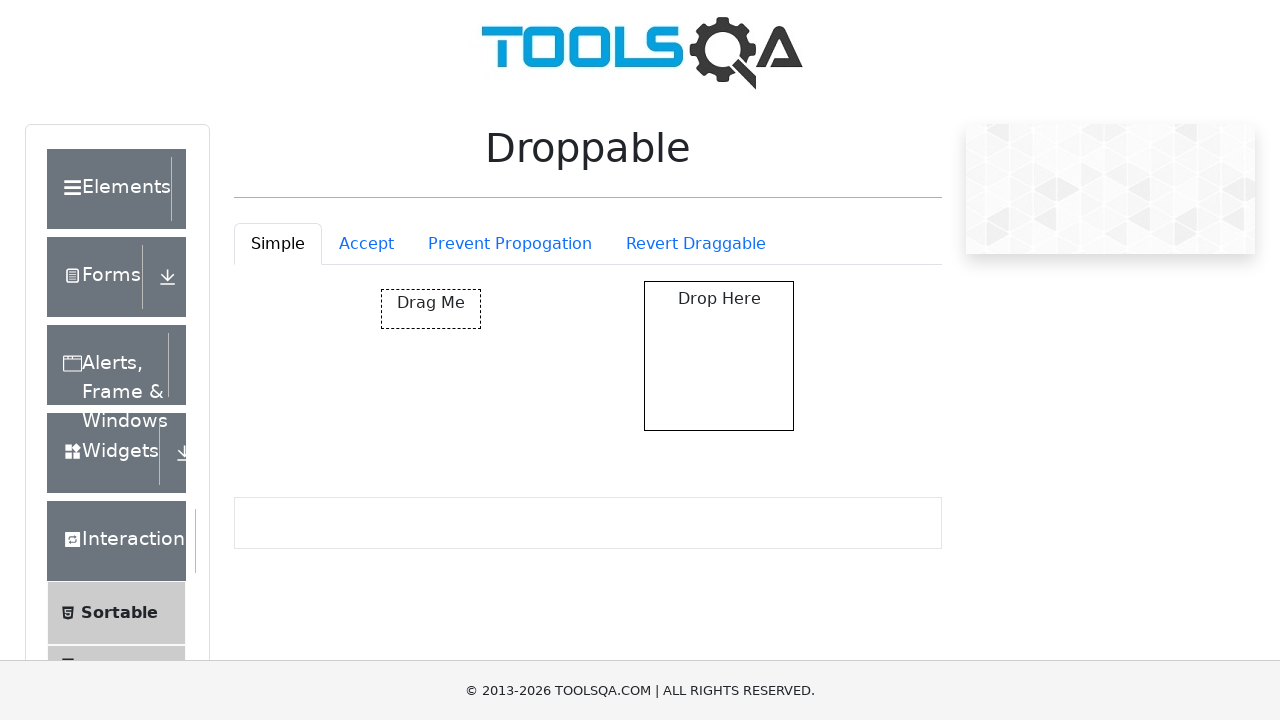

Navigated to drag-and-drop demo page at https://demoqa.com/droppable
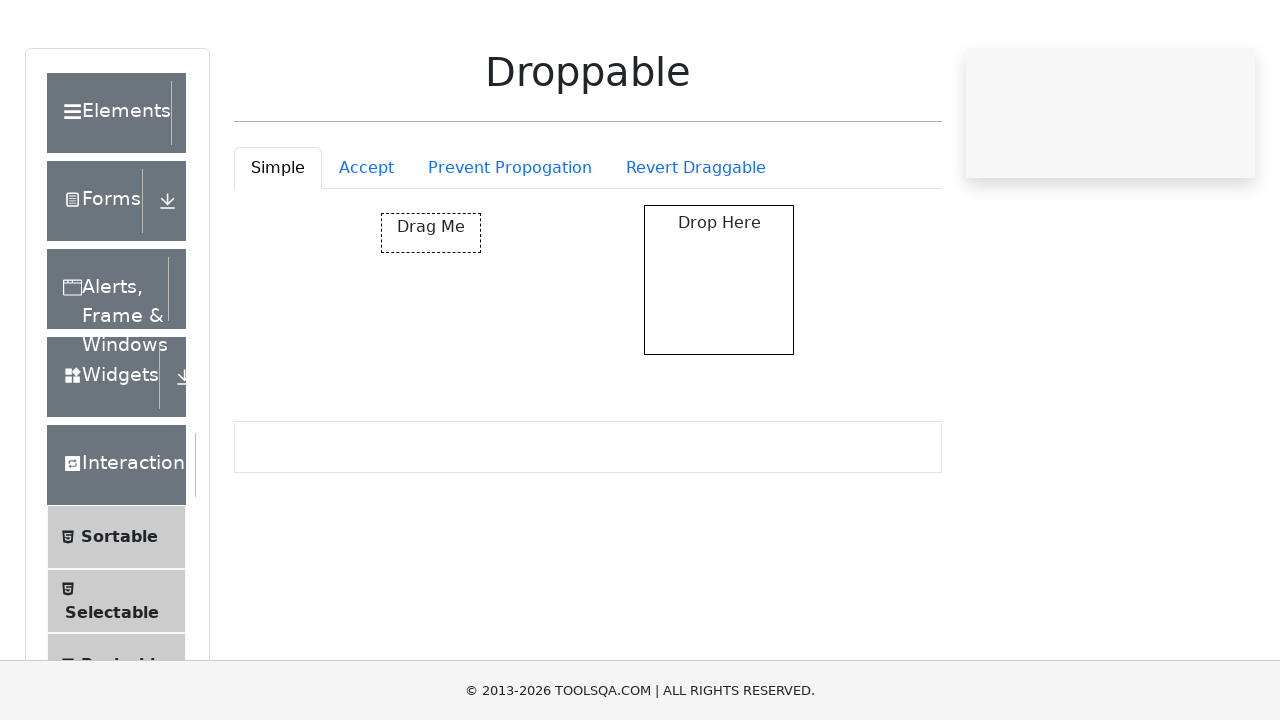

Waited for draggable element with id 'draggable' to be present
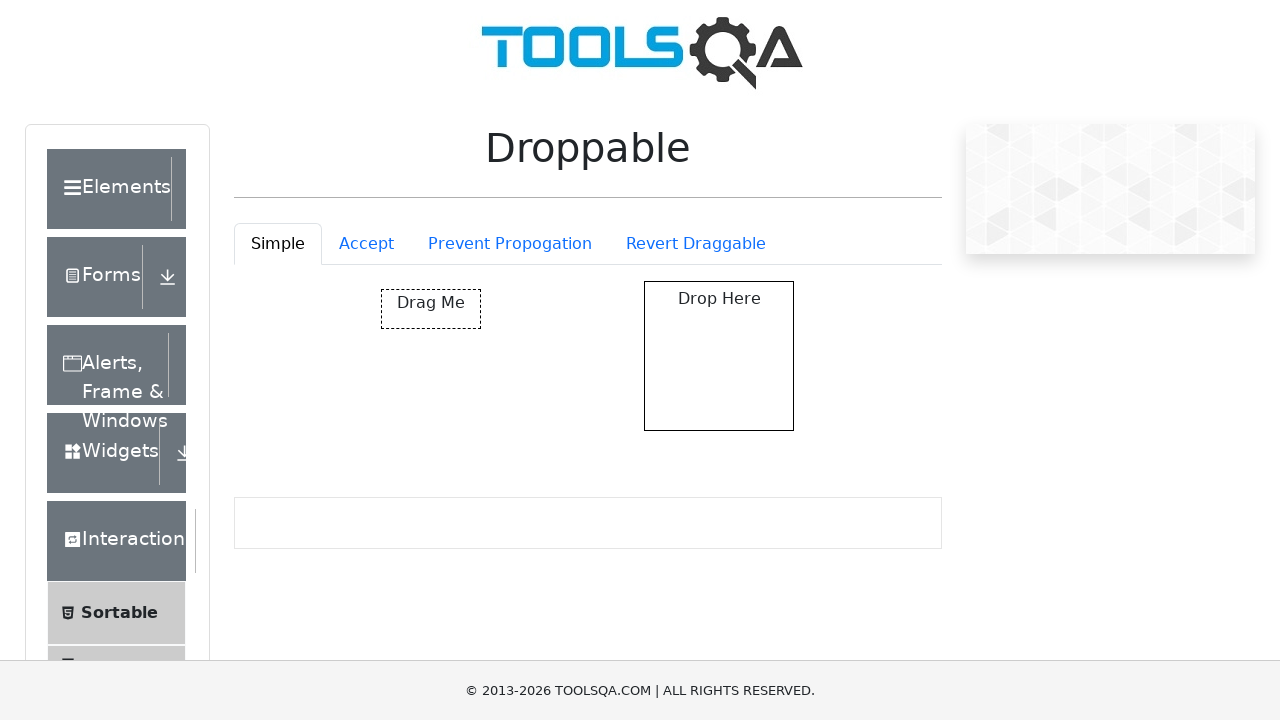

Executed JavaScript to check if draggable element is displayed: True
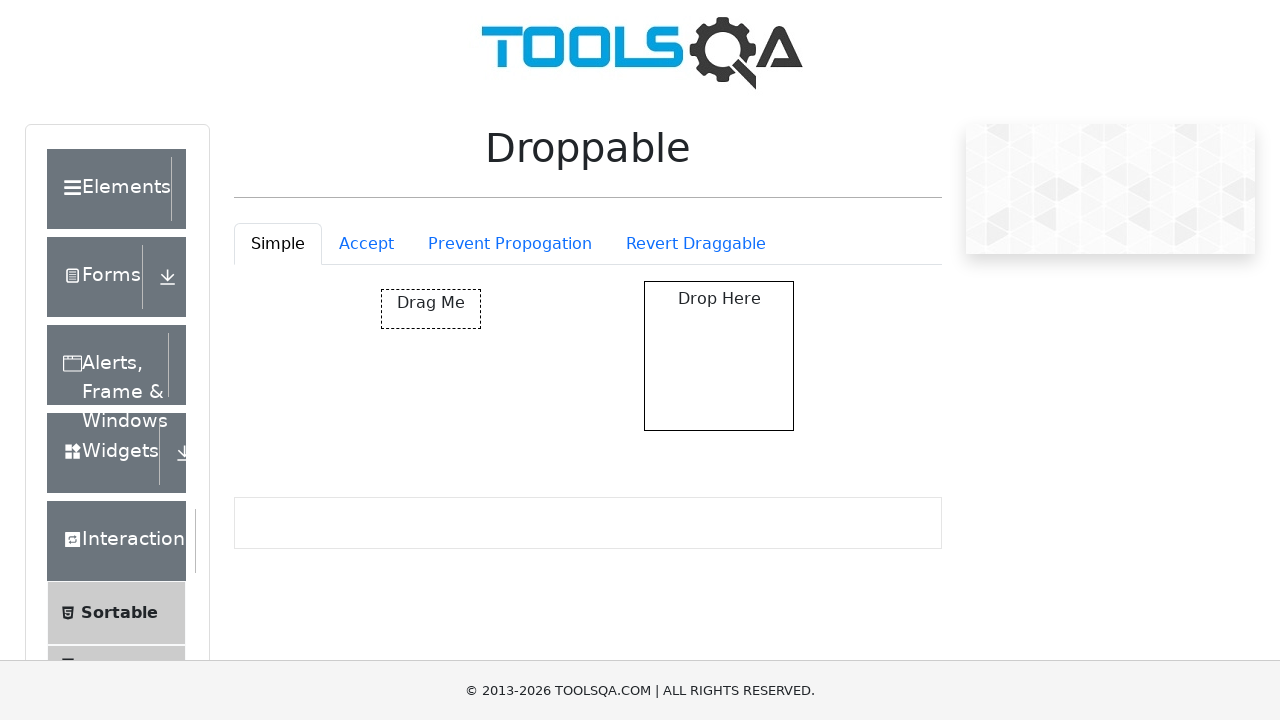

Printed display status: True
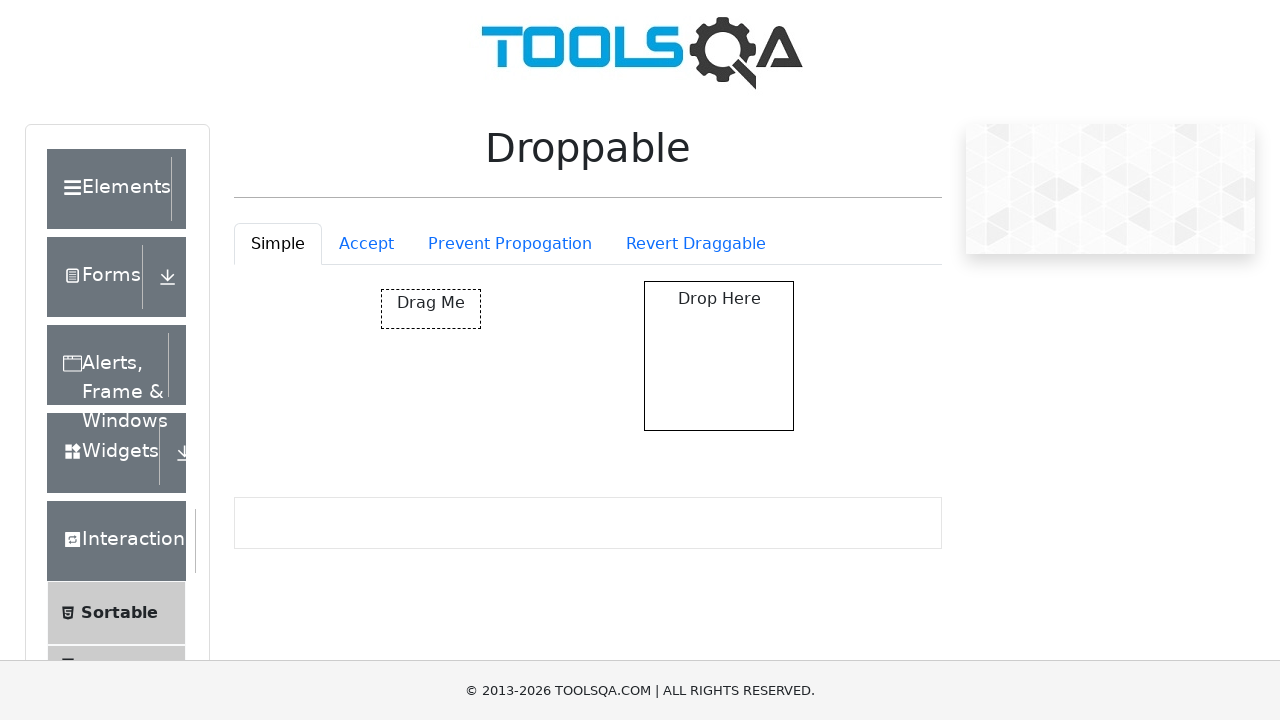

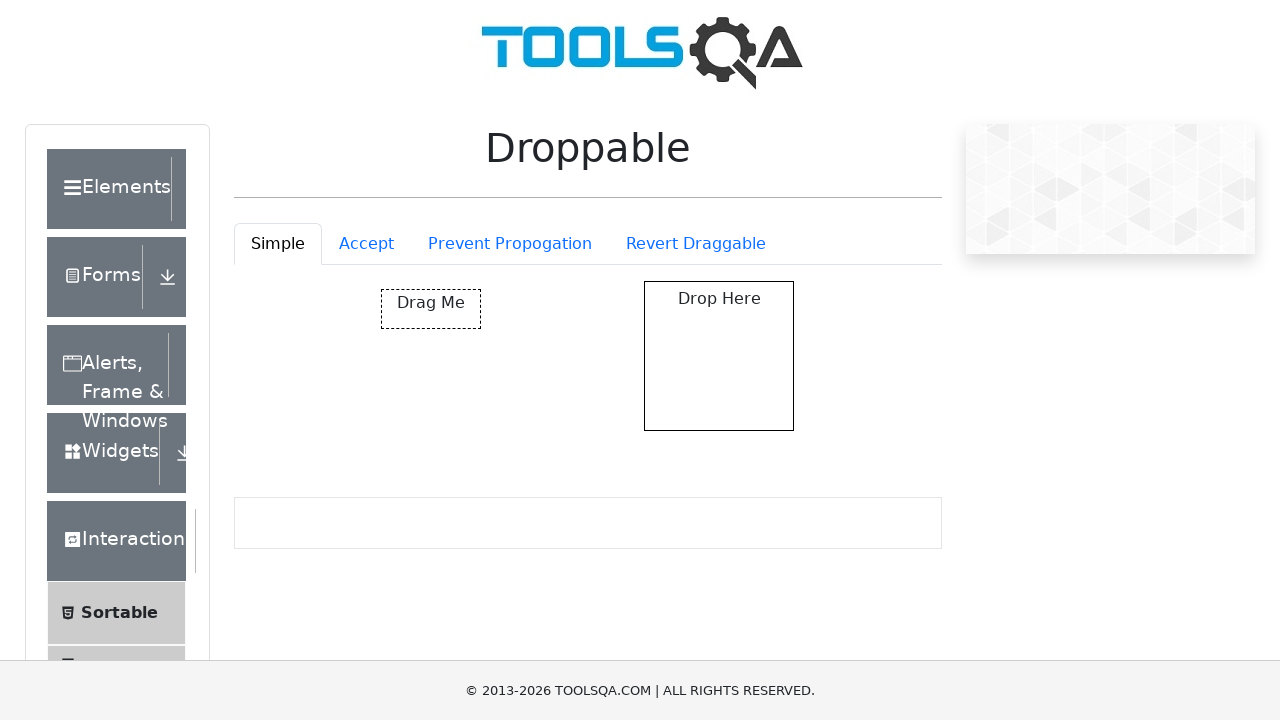